Tests login form validation by entering a password that is too short and verifying the appropriate error messages

Starting URL: https://semantic-ui.com/examples/login.html

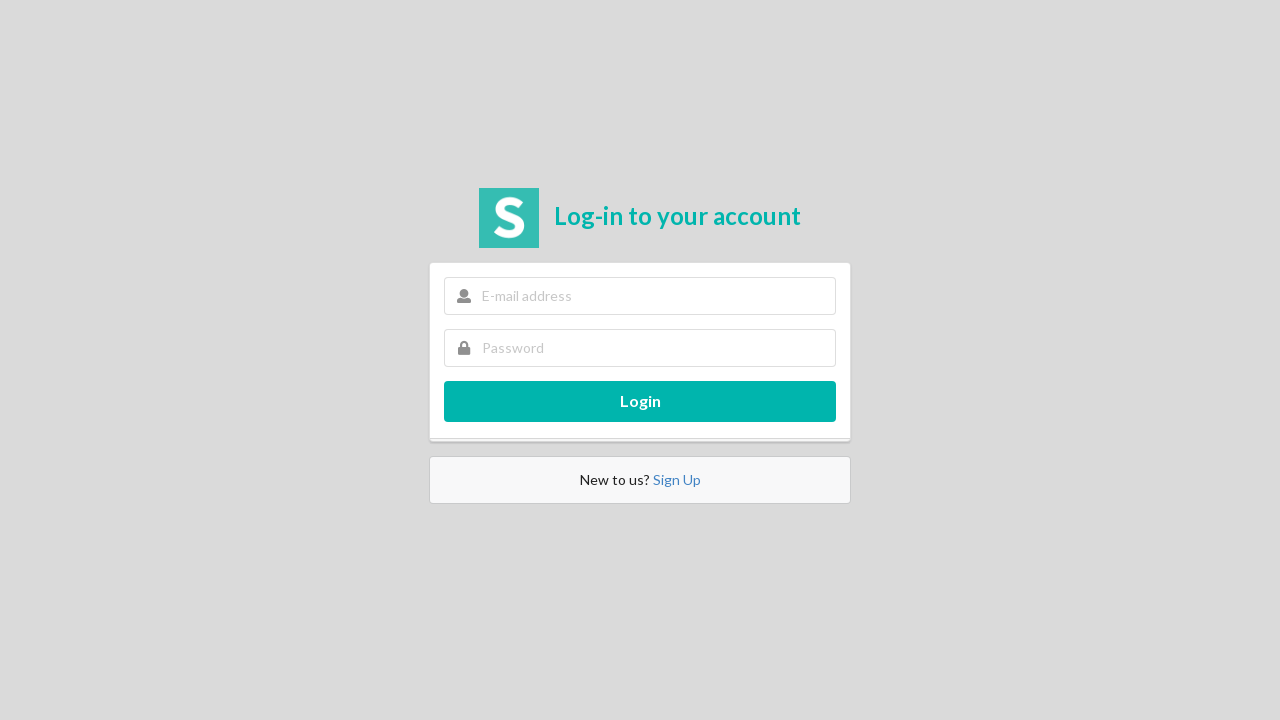

Filled password field with 'world' (too short) on input[name='password']
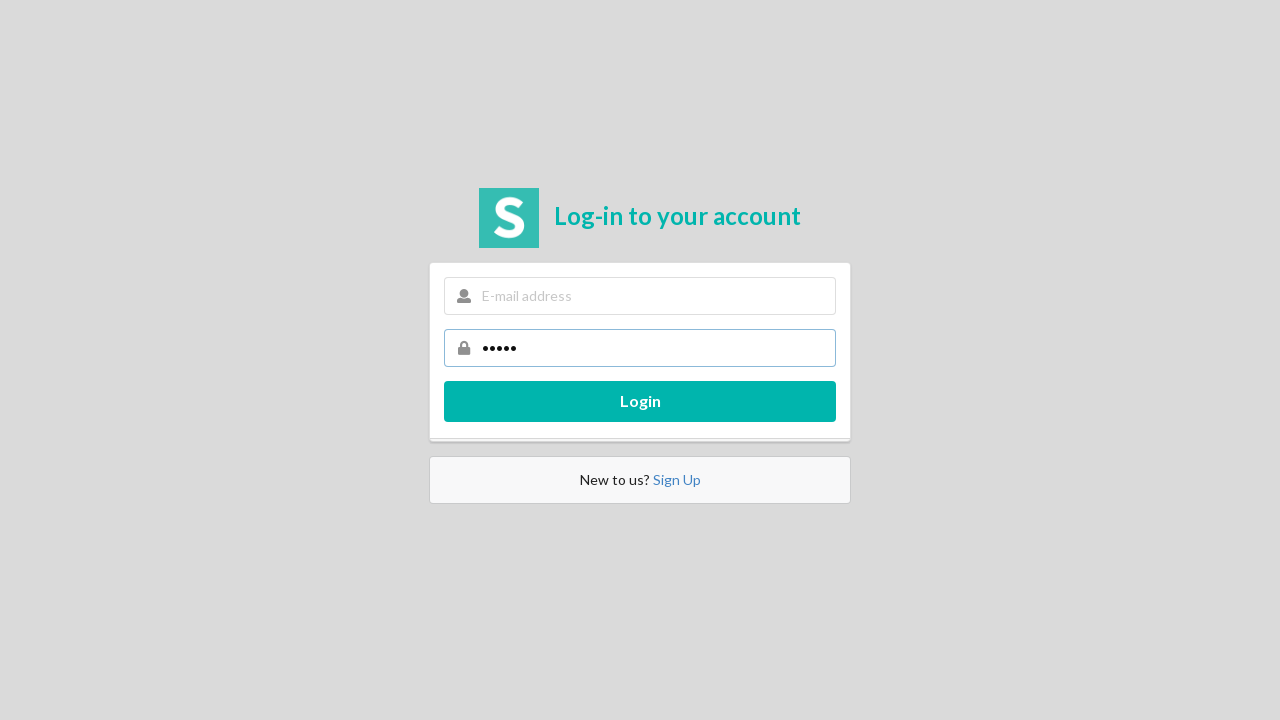

Clicked login button at (640, 401) on .ui.fluid.large.teal.submit.button
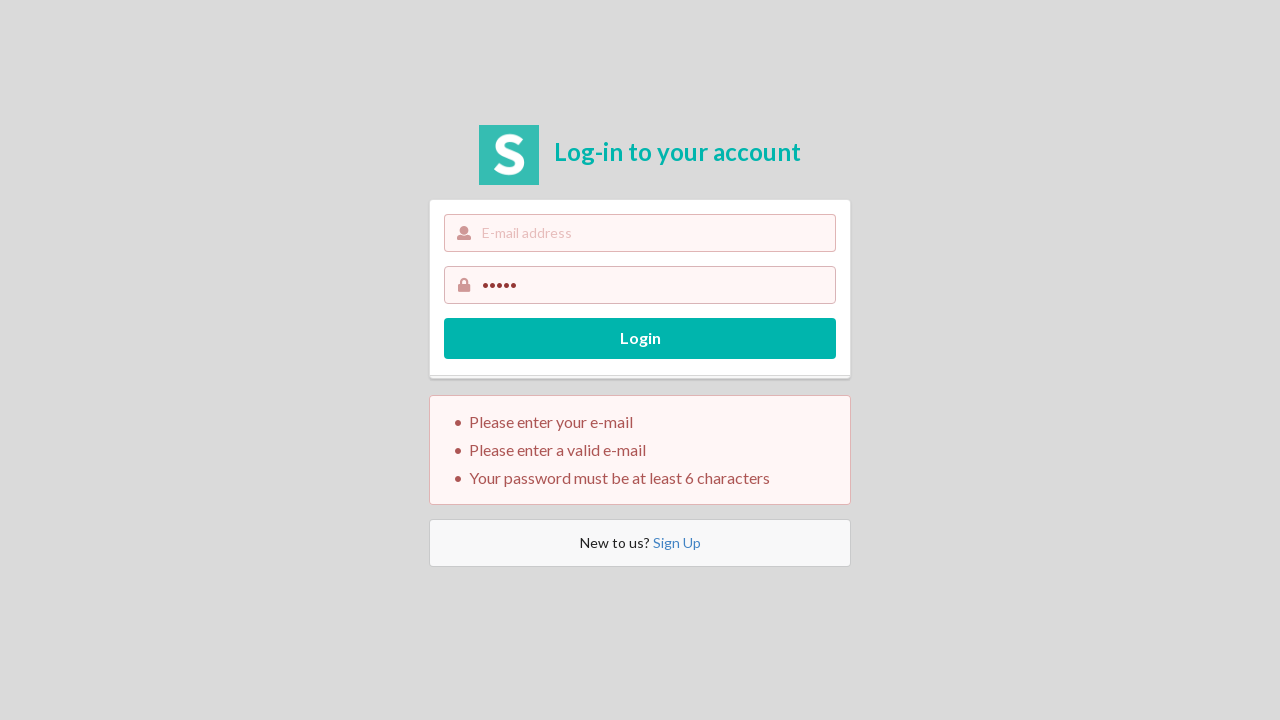

Error message appeared on page
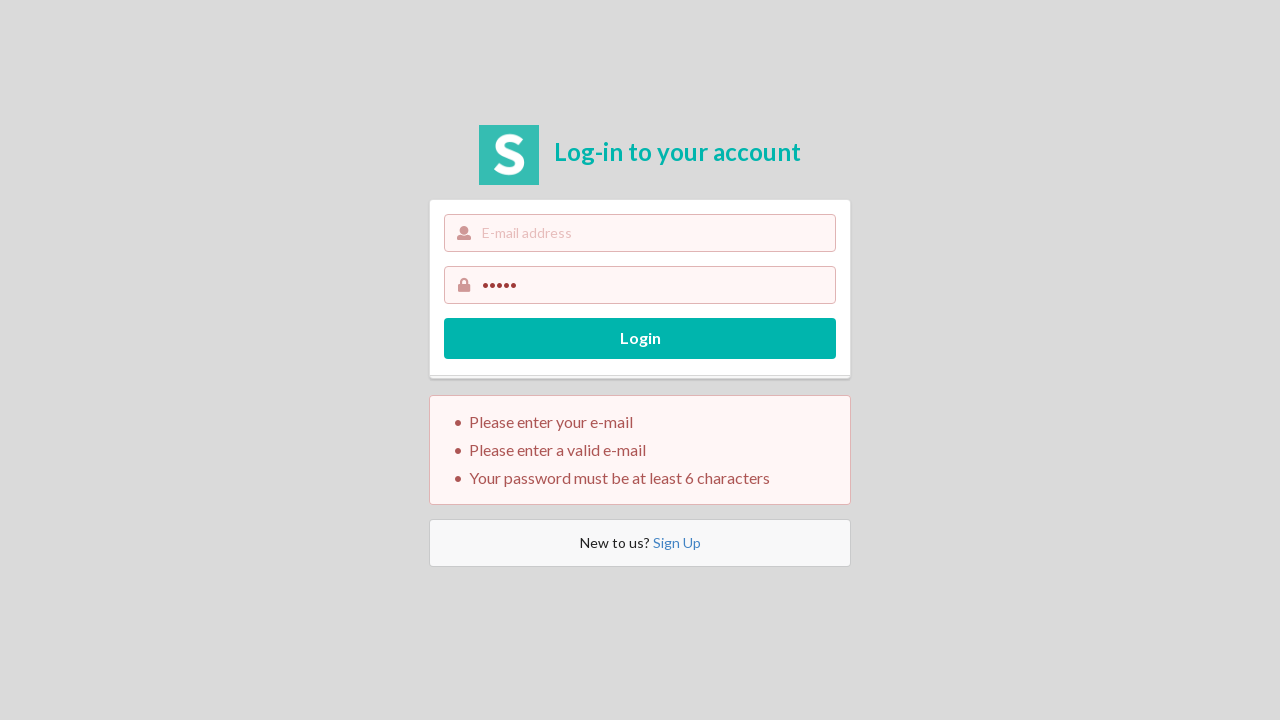

Retrieved error message text
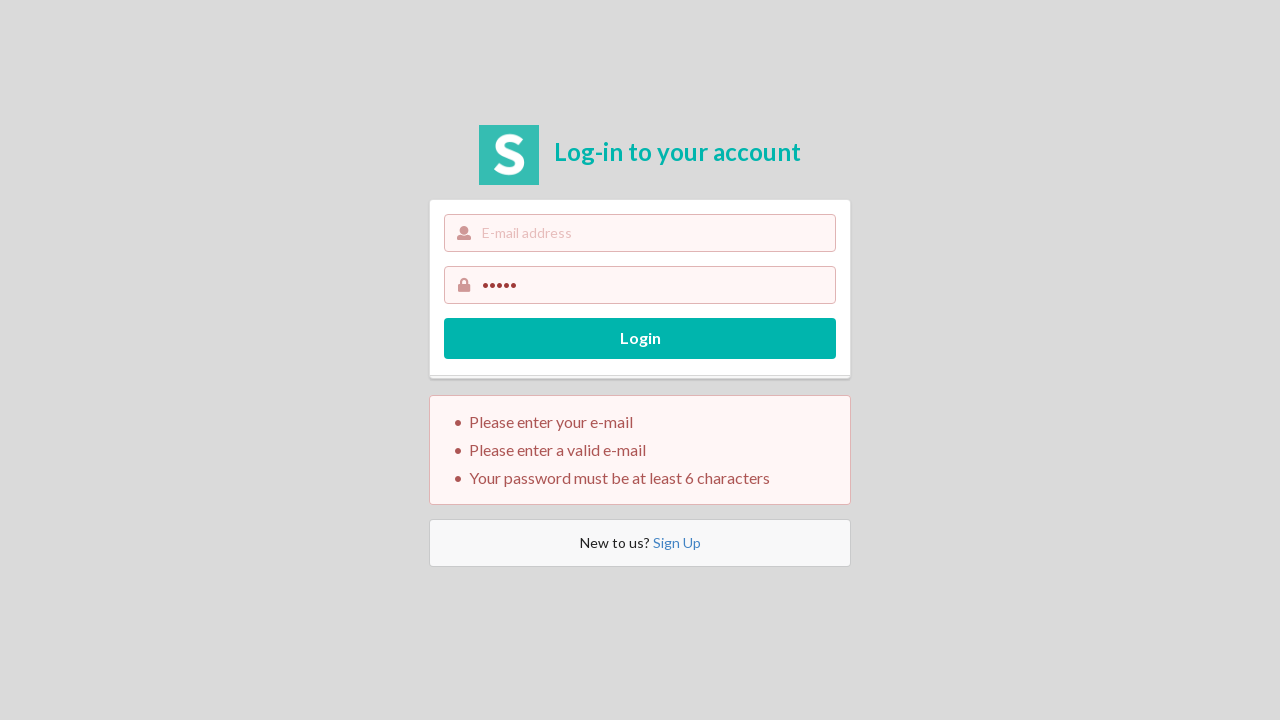

Verified 'Please enter your e-mail' error message present
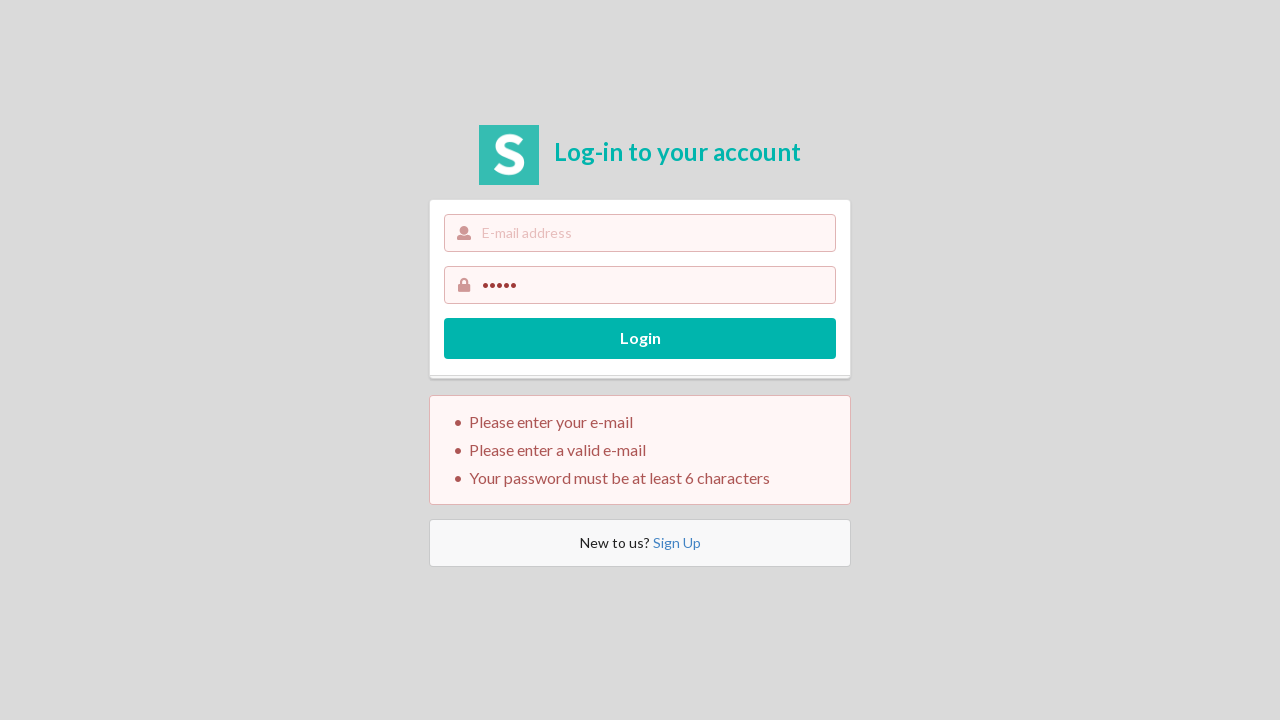

Verified 'Please enter a valid e-mail' error message present
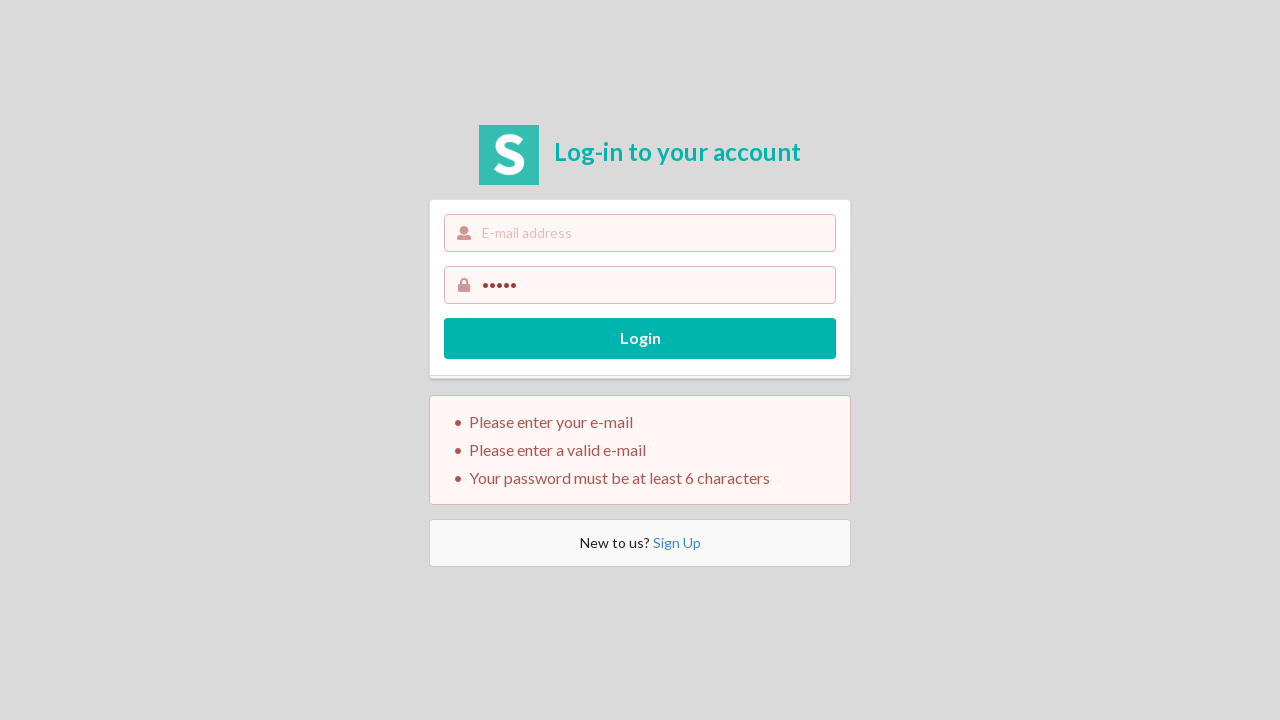

Verified 'Please enter your password' error message not present
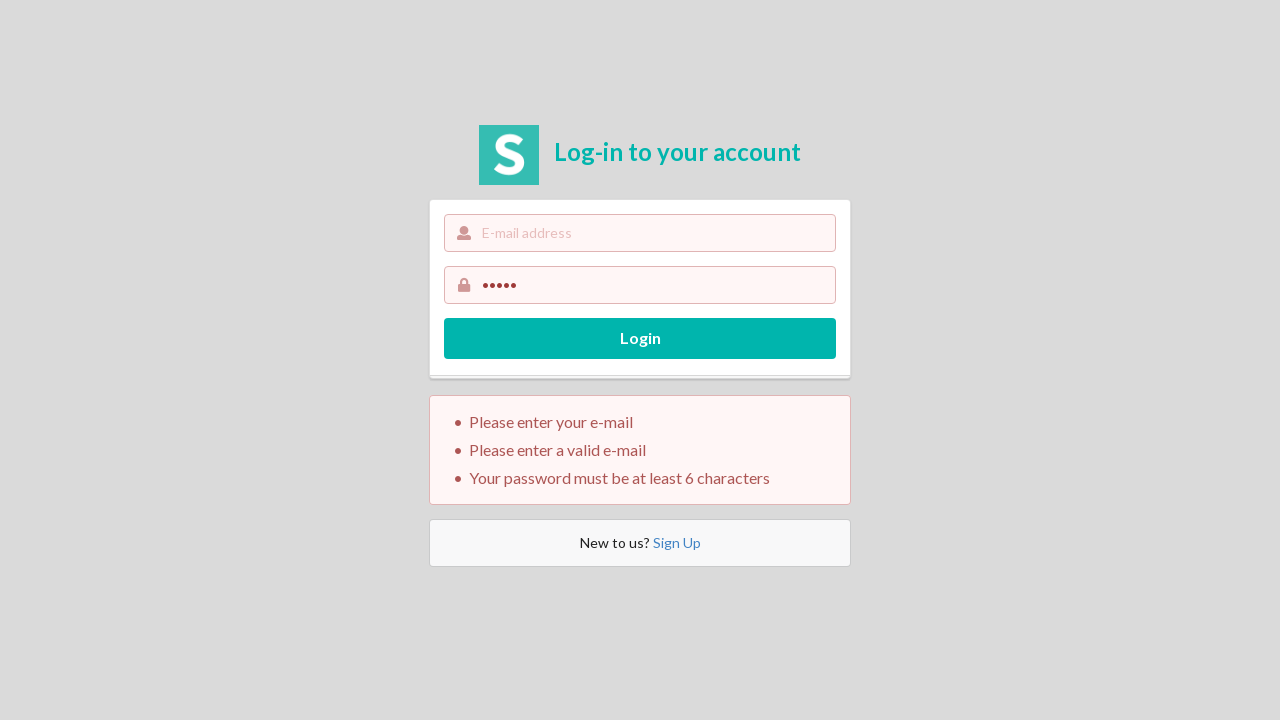

Verified 'Your password must be at least 6 characters' error message present
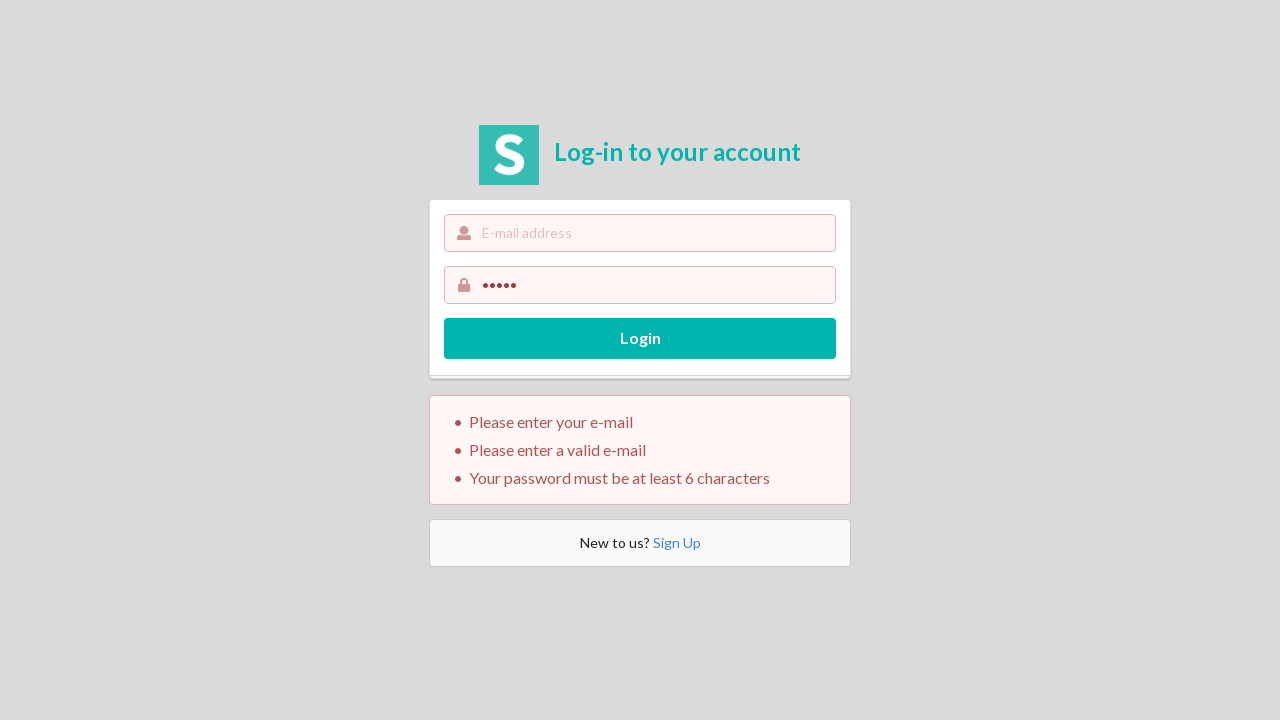

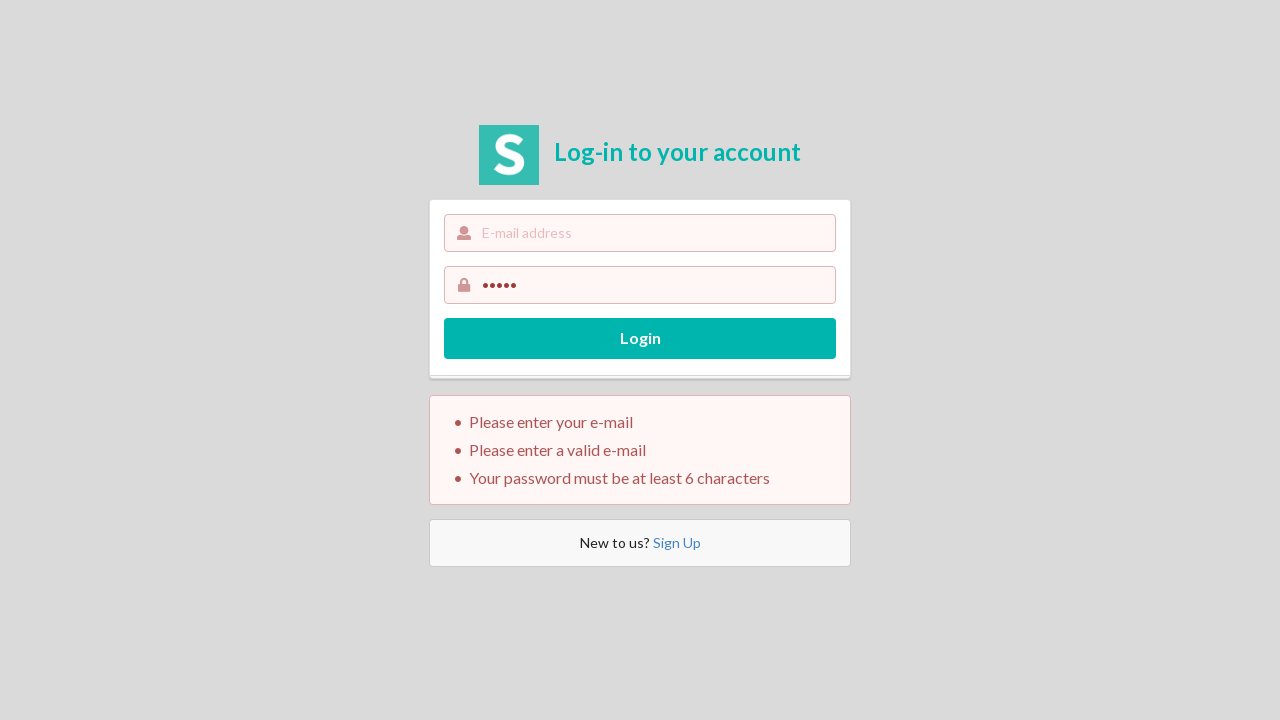